Tests page scrolling by scrolling down 1000 pixels vertically

Starting URL: https://rahulshettyacademy.com/AutomationPractice/

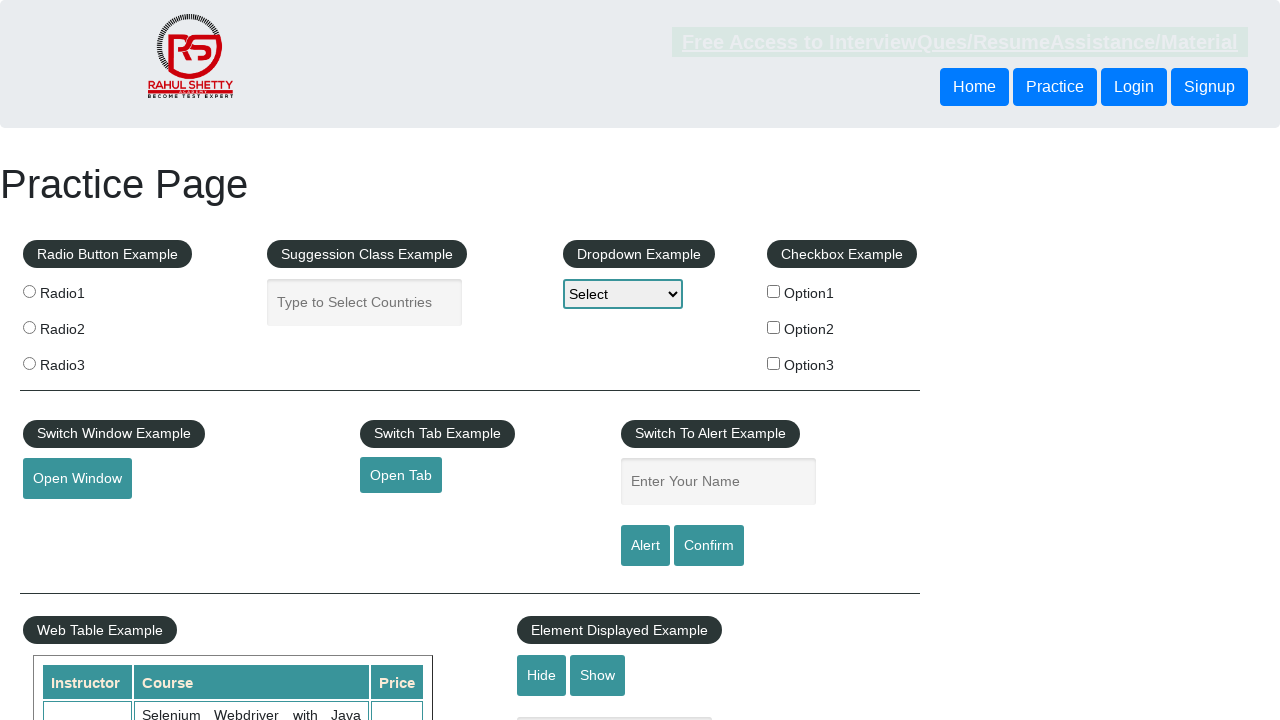

Navigated to AutomationPractice page
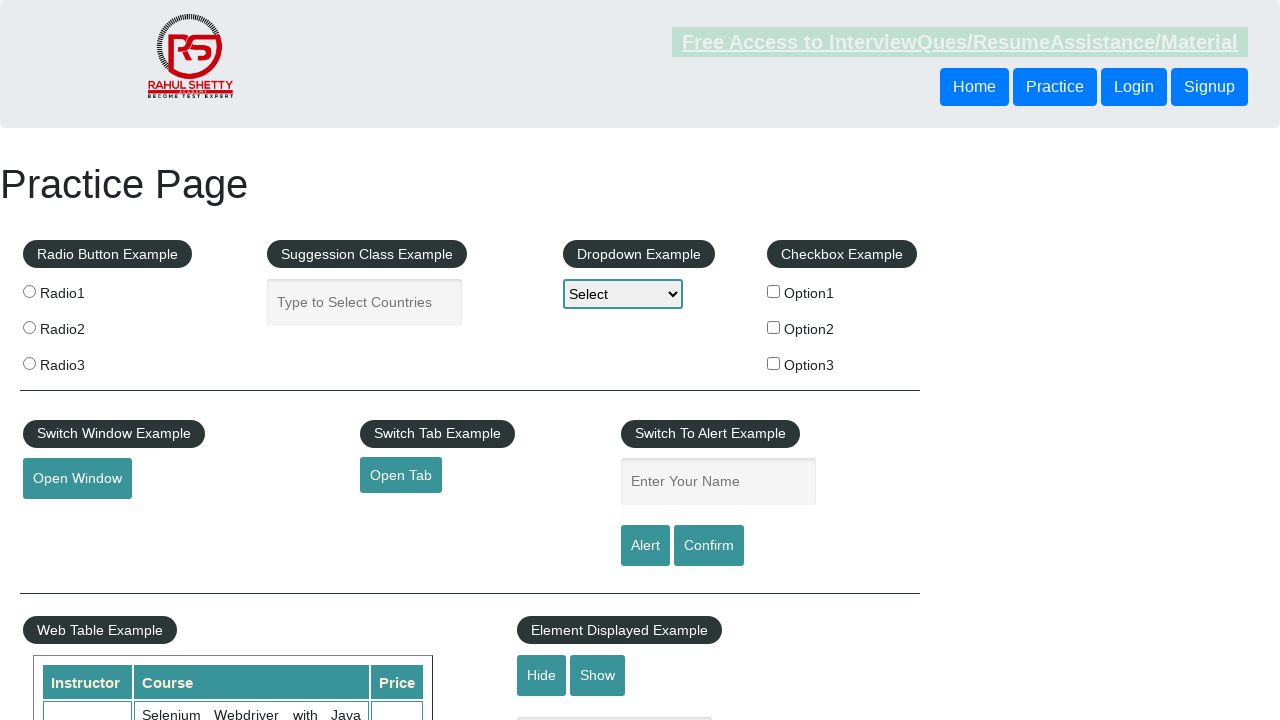

Scrolled down 1000 pixels vertically
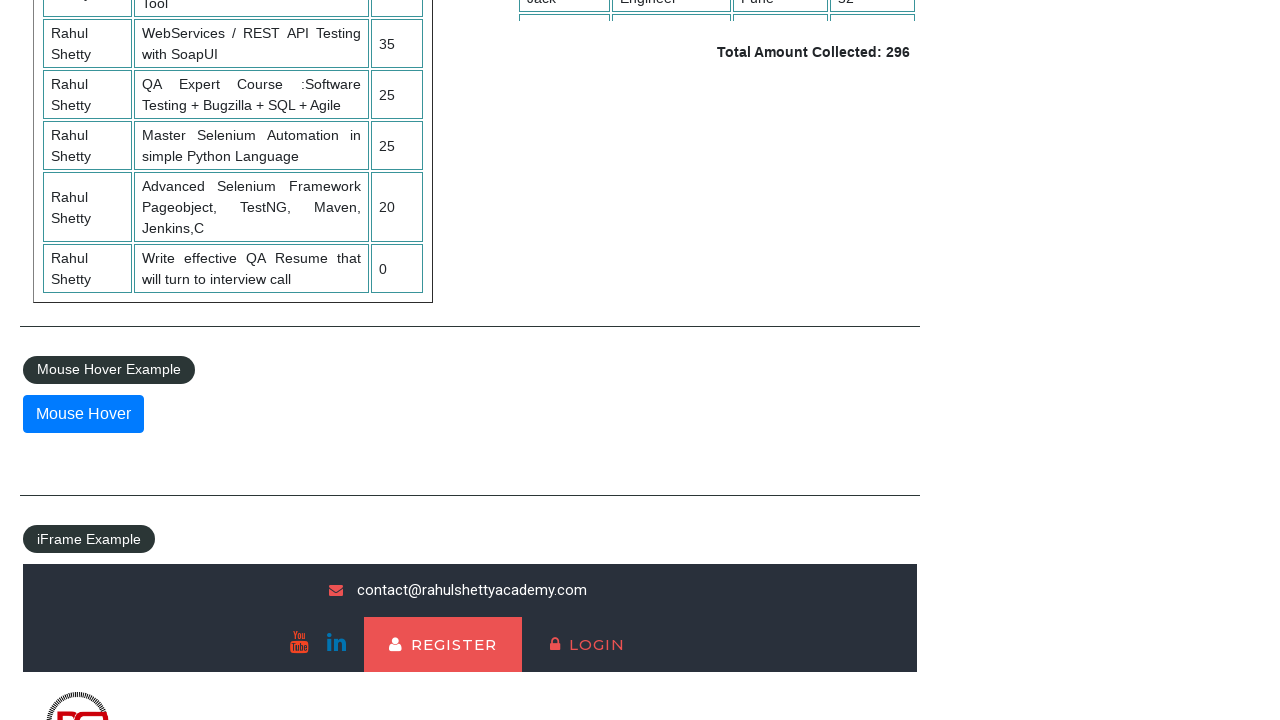

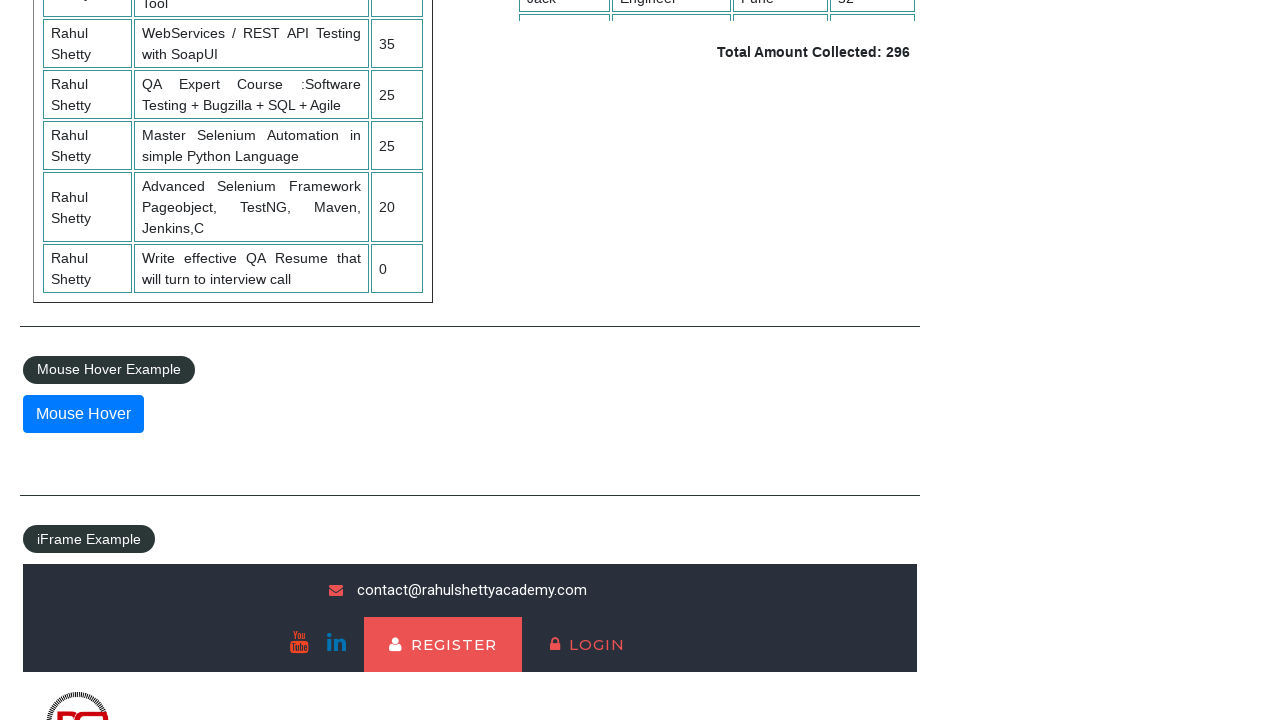